Tests autocomplete functionality by entering an address into the autocomplete field

Starting URL: https://formy-project.herokuapp.com/autocomplete

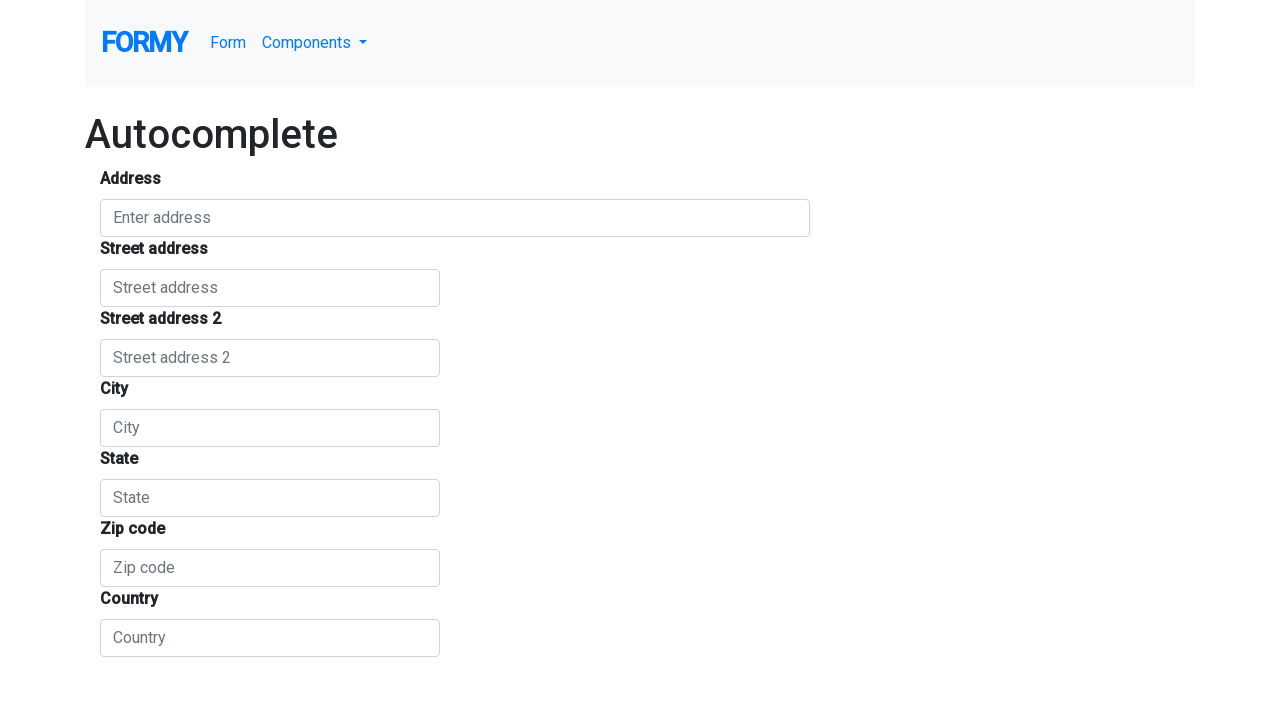

Filled autocomplete field with address '1555 Park Blvd, Paulo Alto, CA' on #autocomplete
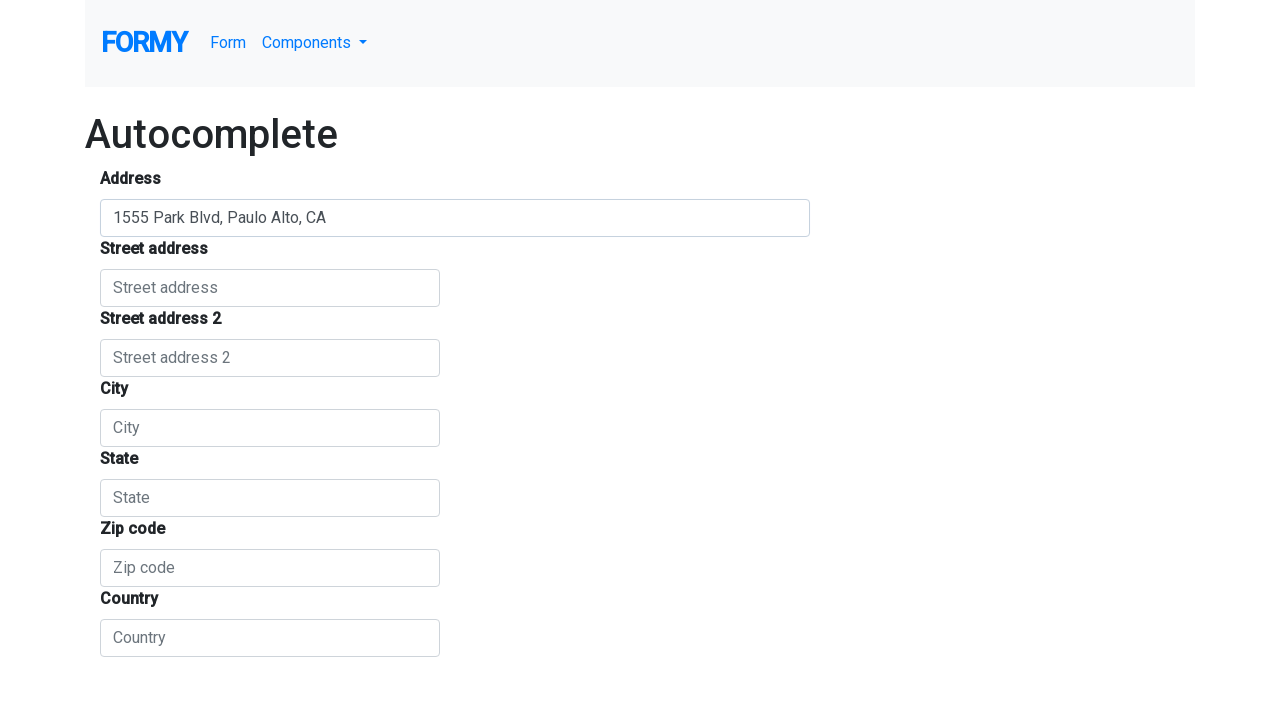

Waited for autocomplete suggestions to appear
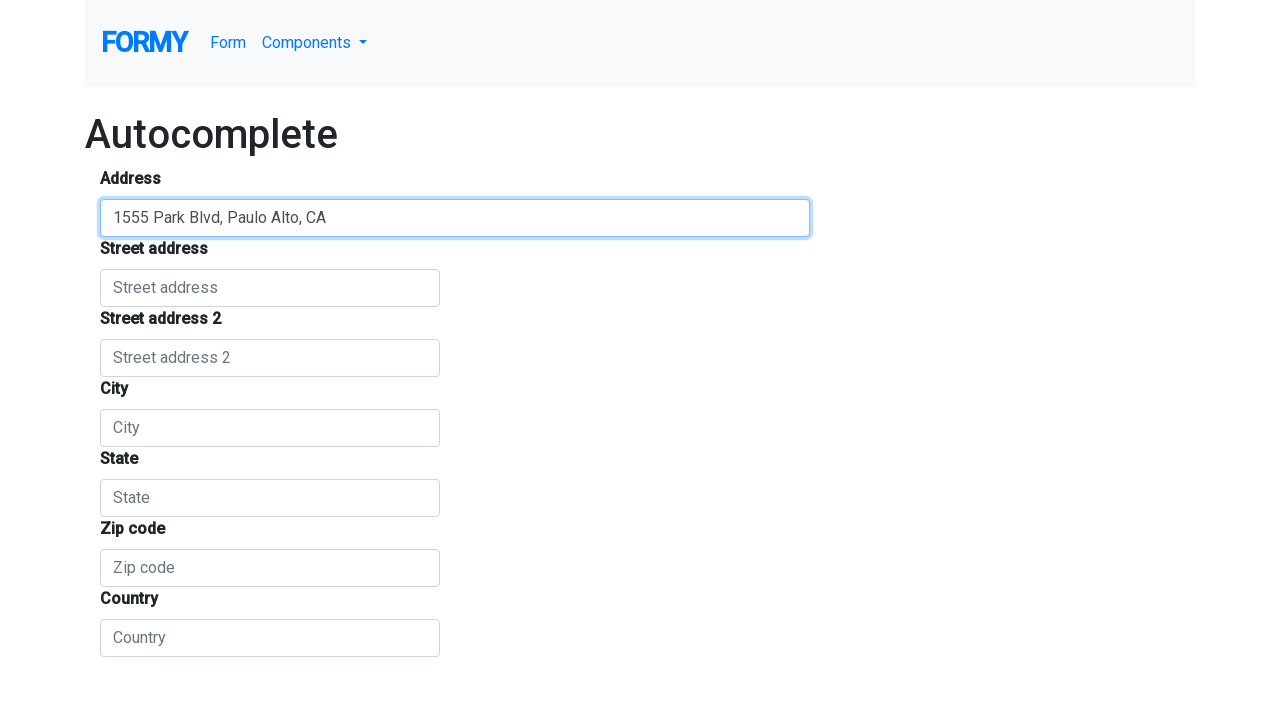

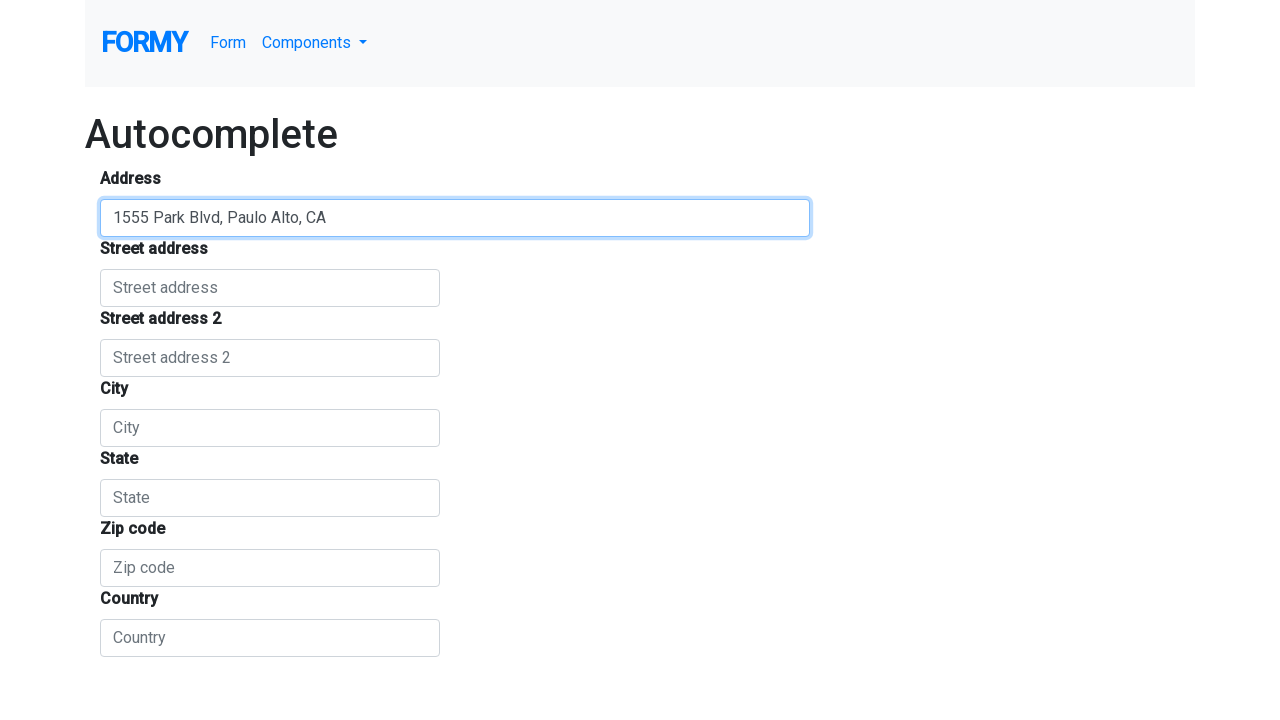